Tests wait functionality on a demo page by clicking buttons and filling text fields to demonstrate implicit and explicit waits

Starting URL: https://www.hyrtutorials.com/p/waits-demo.html

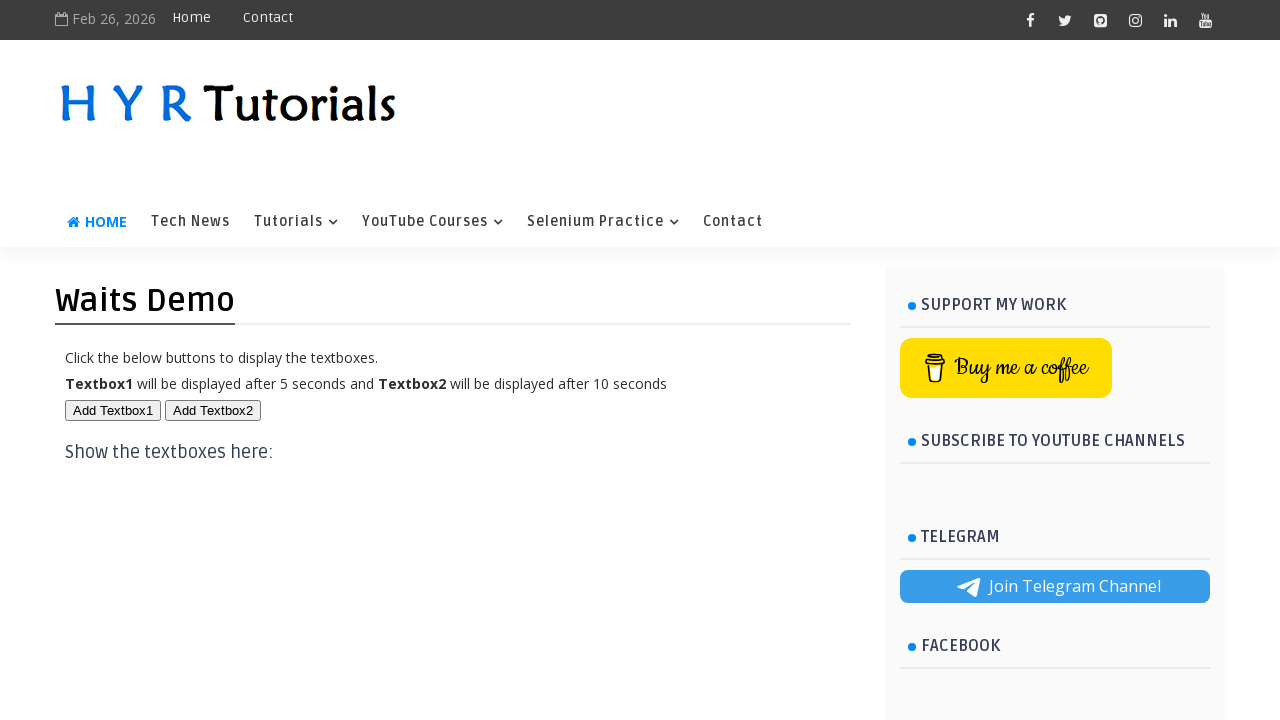

Clicked first button to trigger delayed element at (113, 410) on #btn1
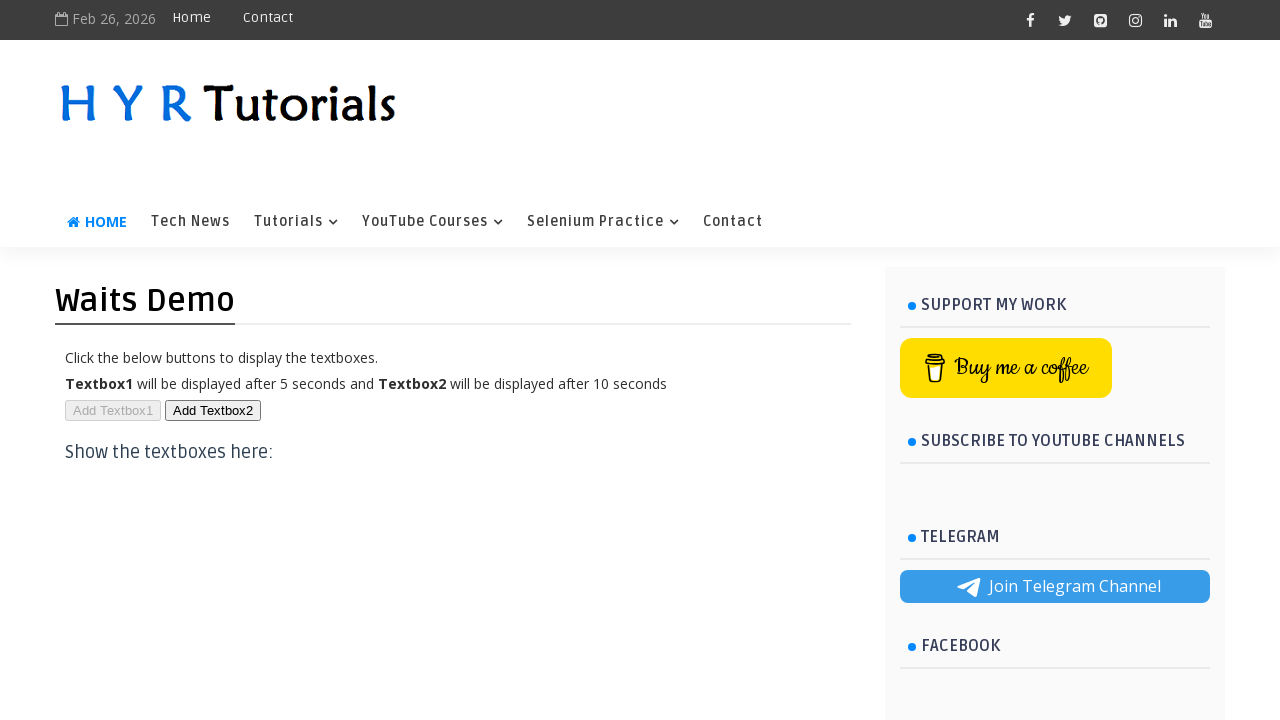

Text field became visible after wait
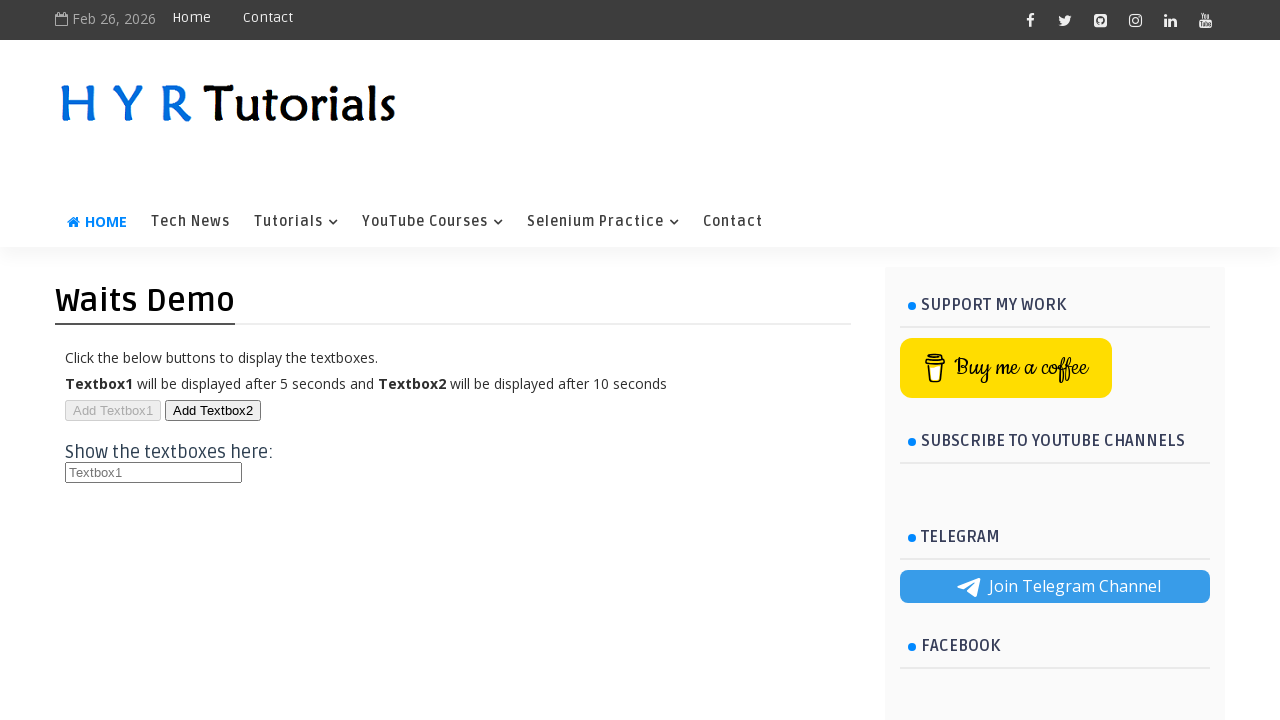

Filled text field with 'awerfg' on #txt1
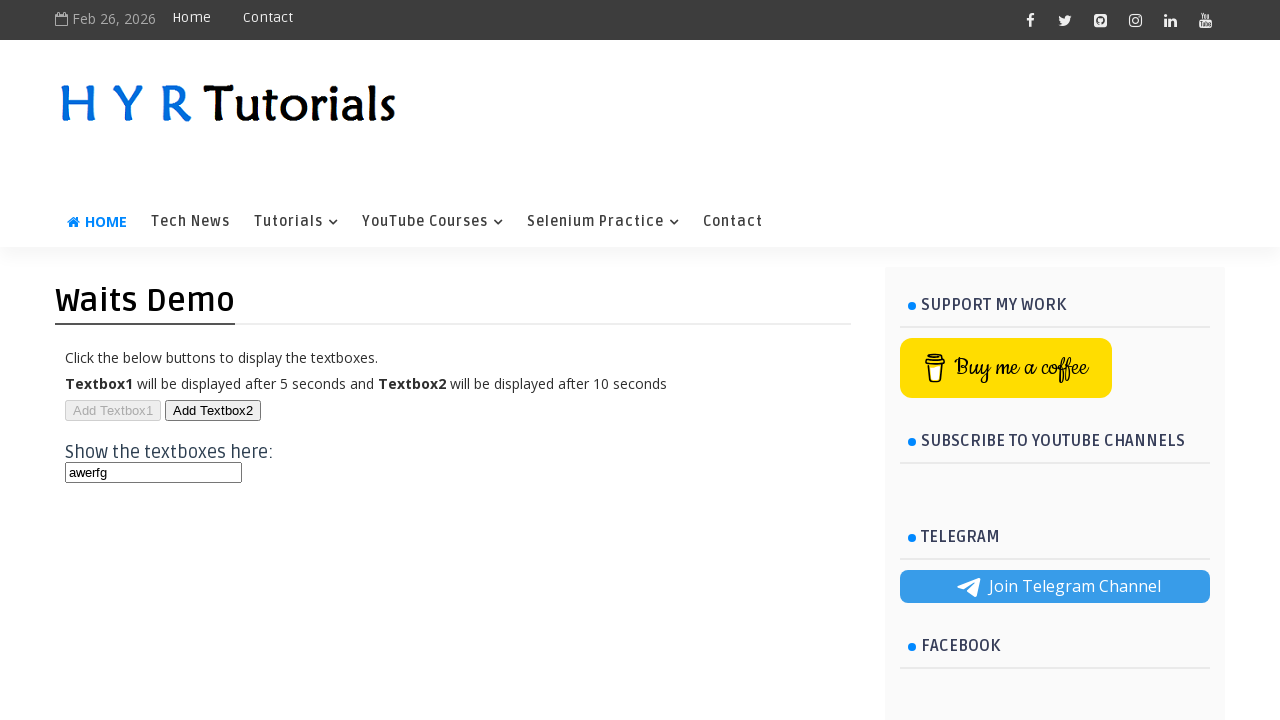

Clicked second button at (213, 410) on #btn2
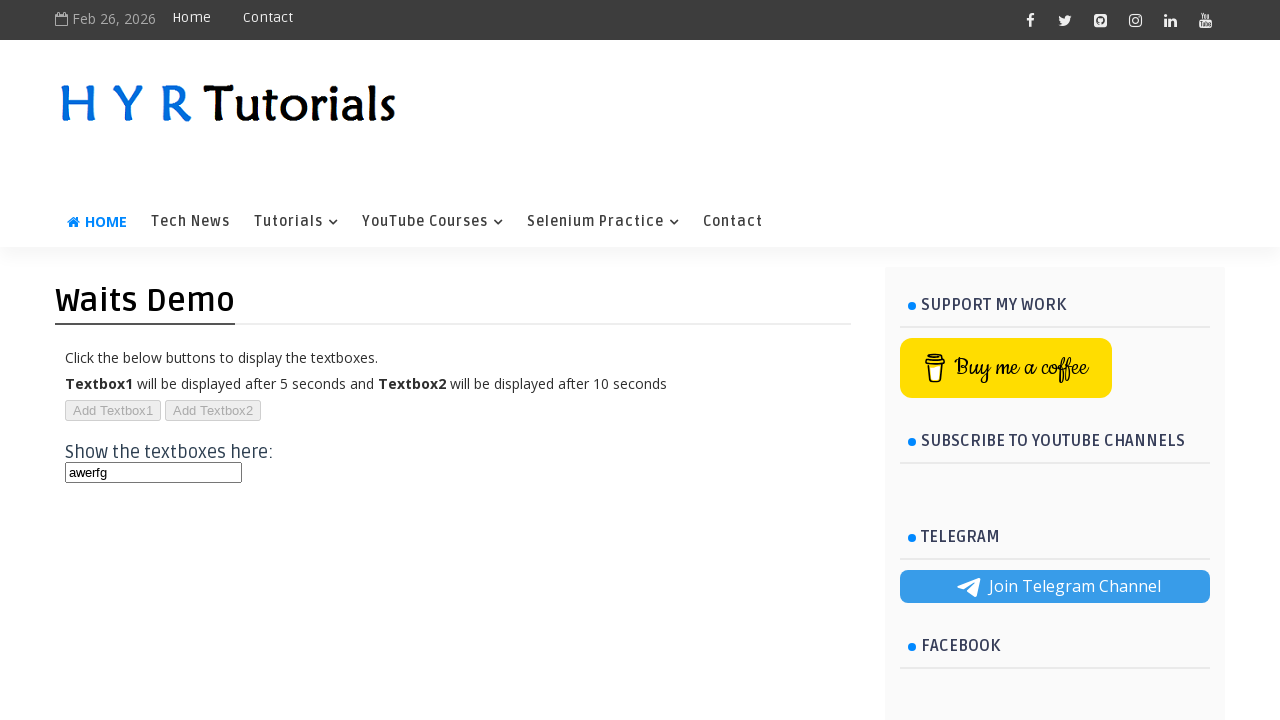

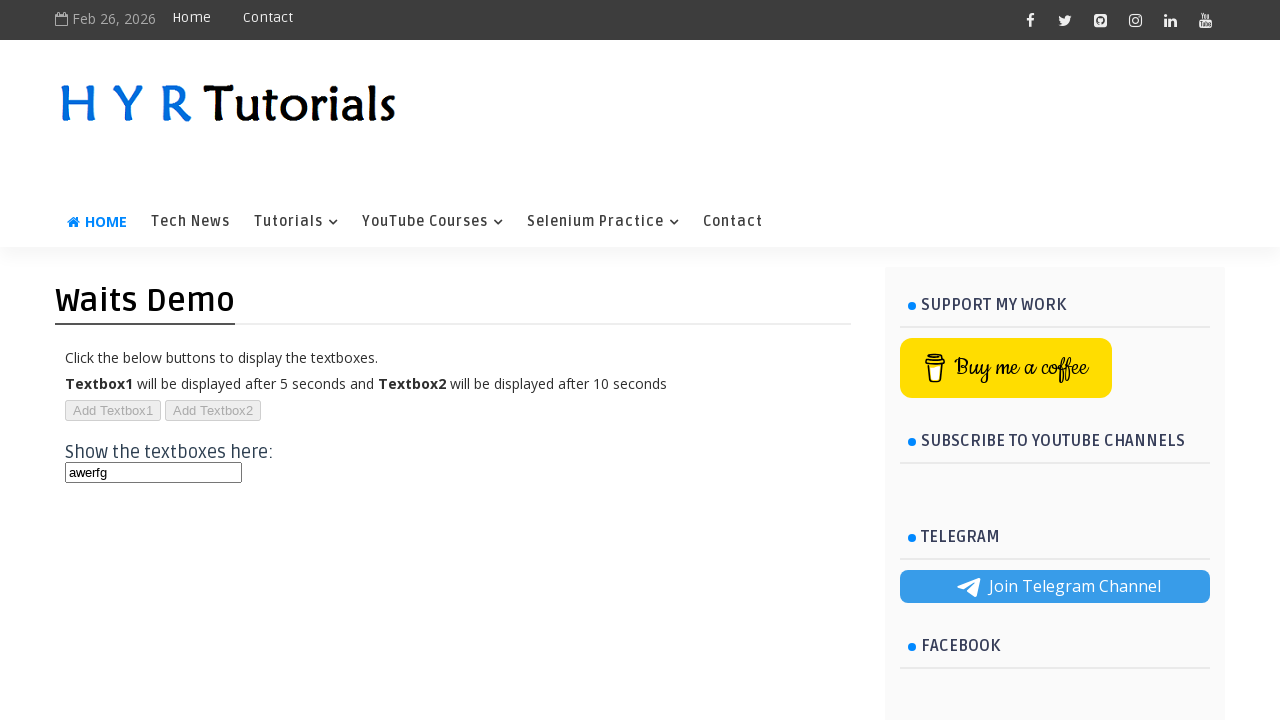